Tests dropdown selection functionality by selecting options using different methods (by index, by value, and by visible text)

Starting URL: https://rahulshettyacademy.com/dropdownsPractise/

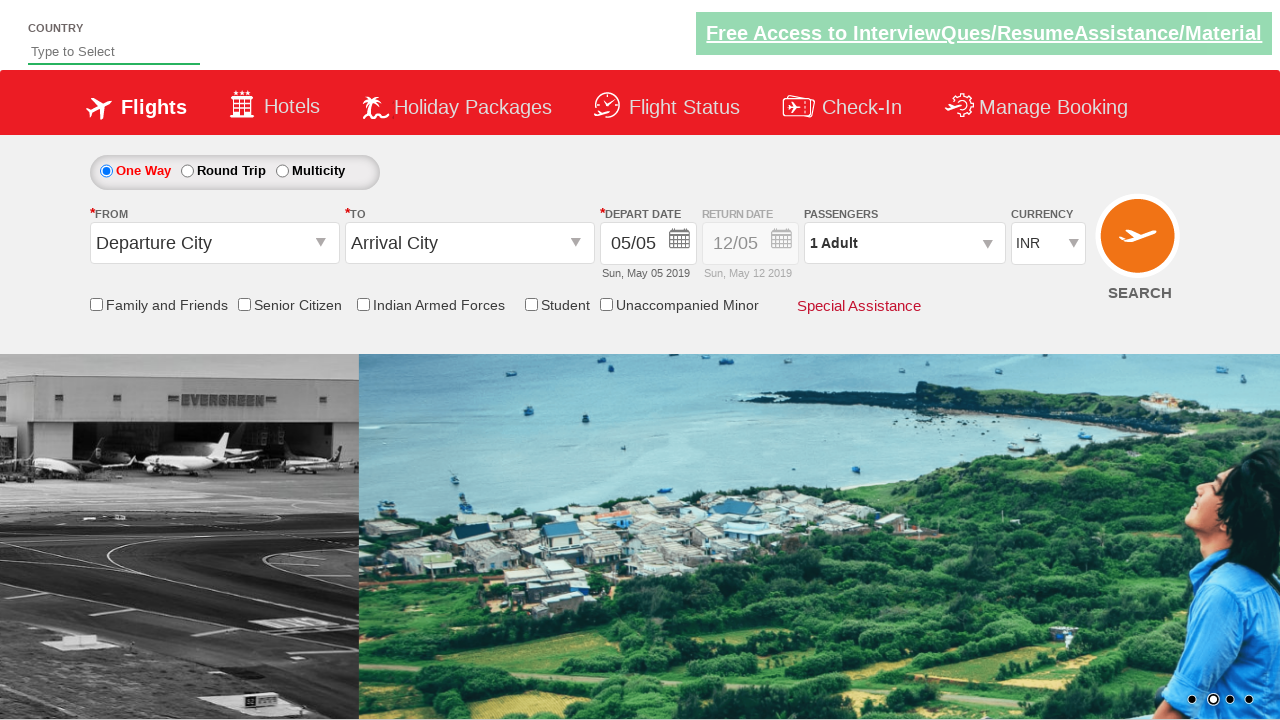

Located currency dropdown element
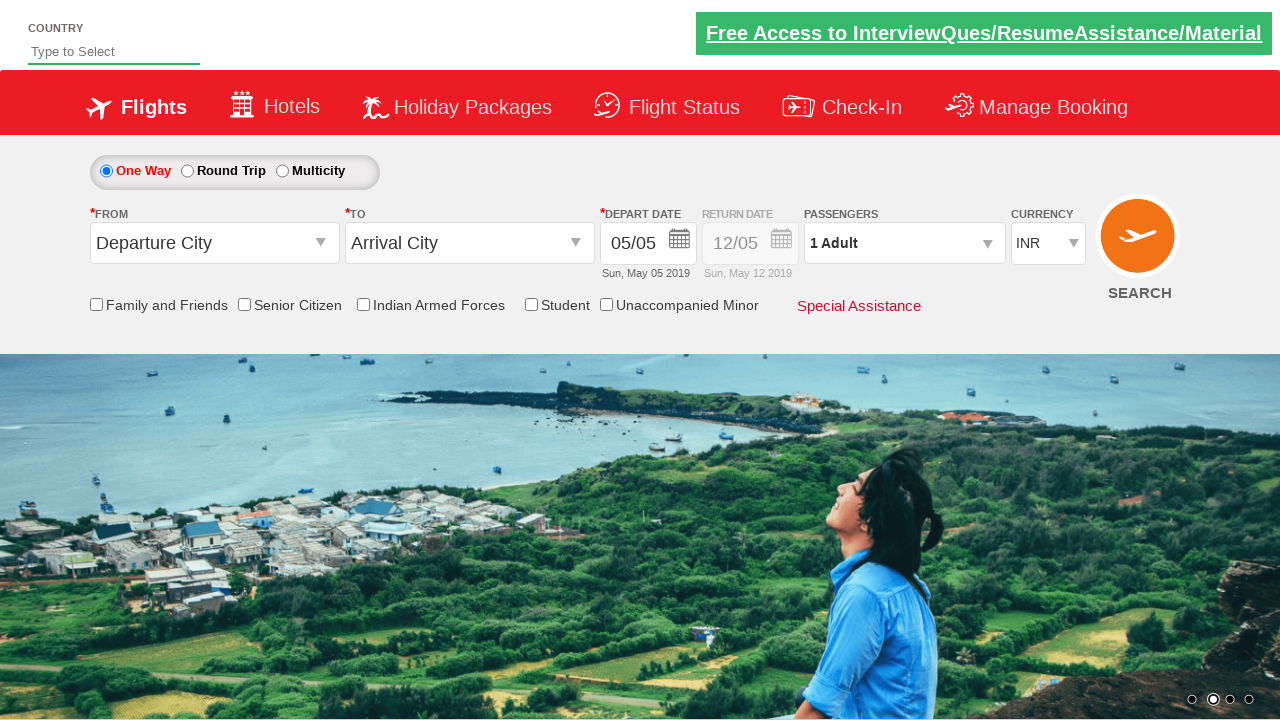

Selected dropdown option by index 0 on select#ctl00_mainContent_DropDownListCurrency
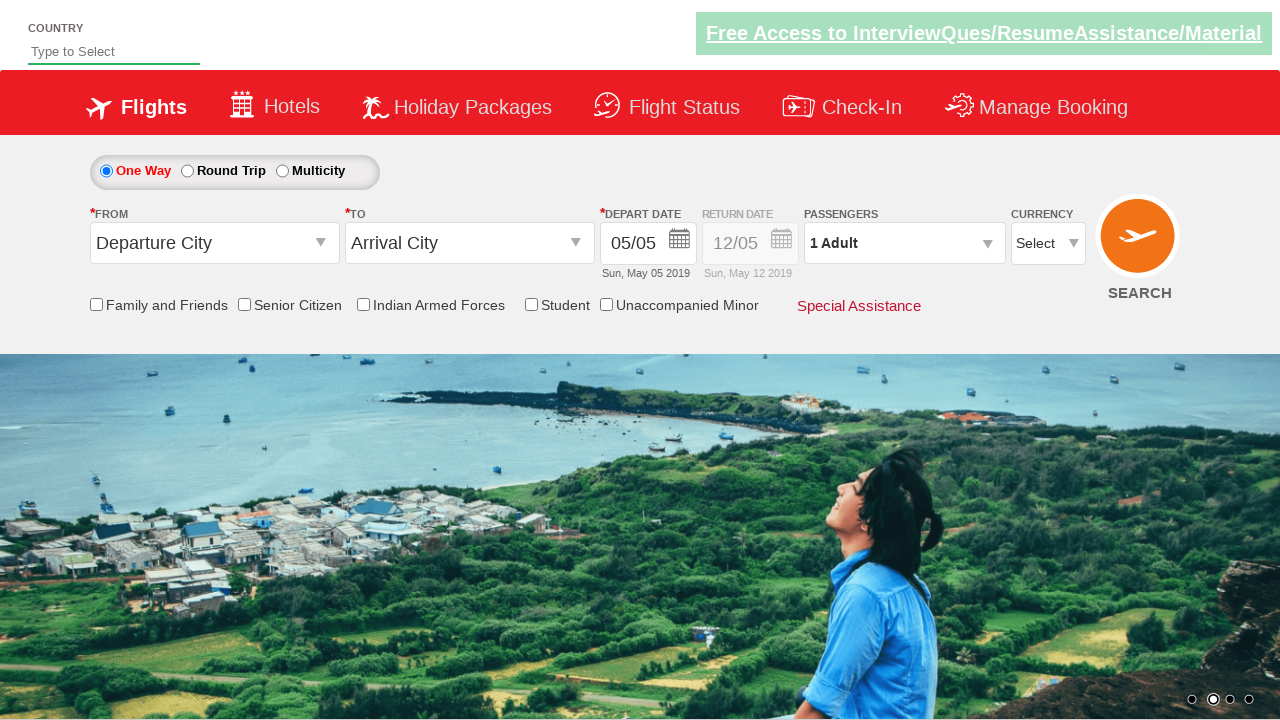

Selected dropdown option by value 'INR' on select#ctl00_mainContent_DropDownListCurrency
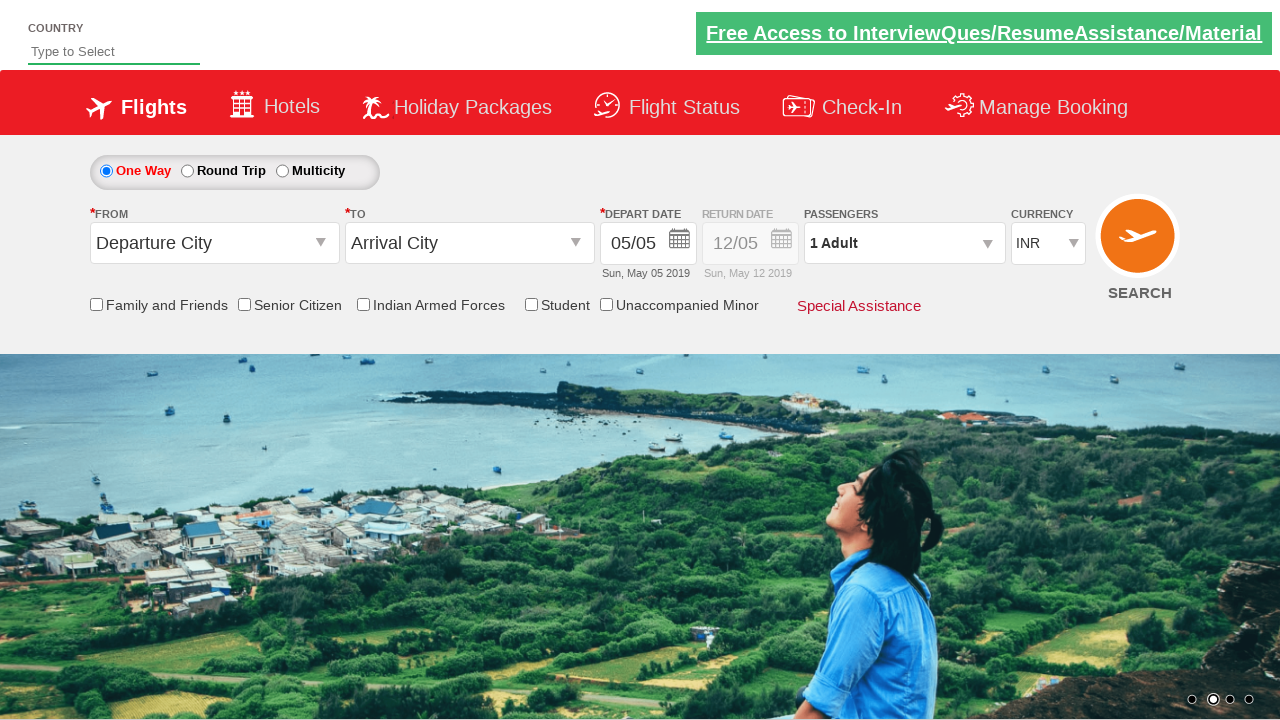

Selected dropdown option by visible text 'AED' on select#ctl00_mainContent_DropDownListCurrency
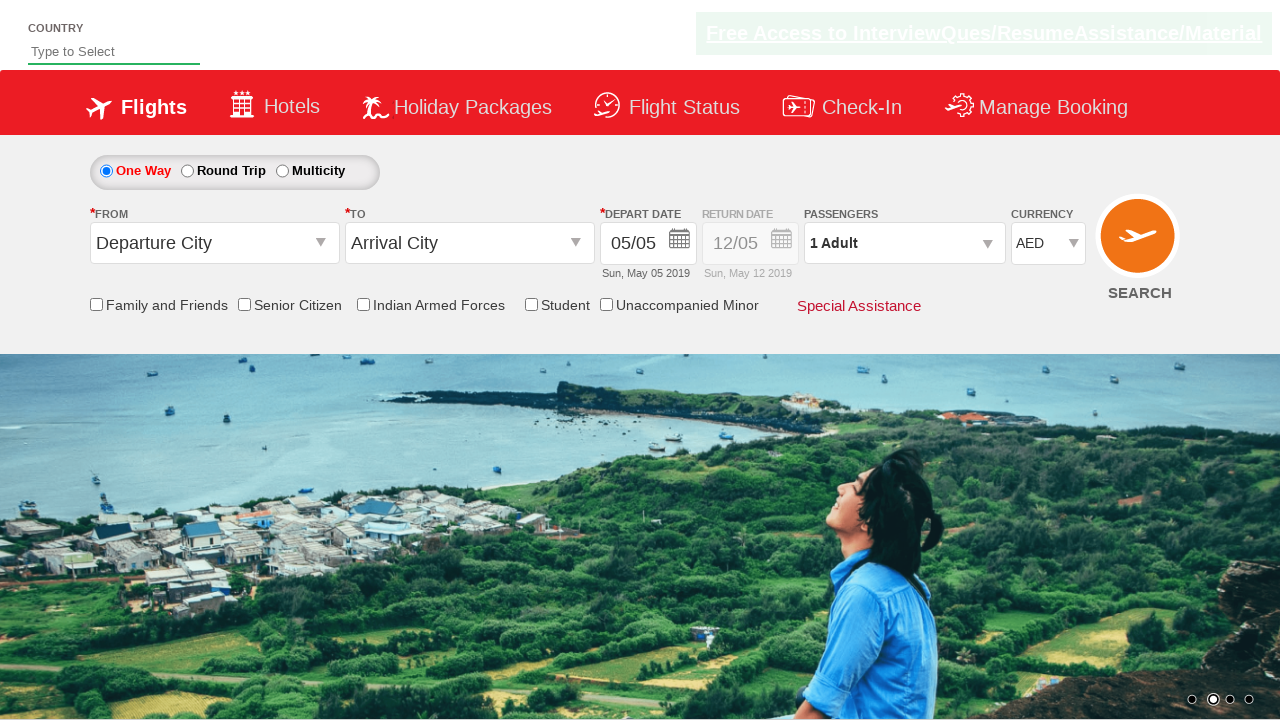

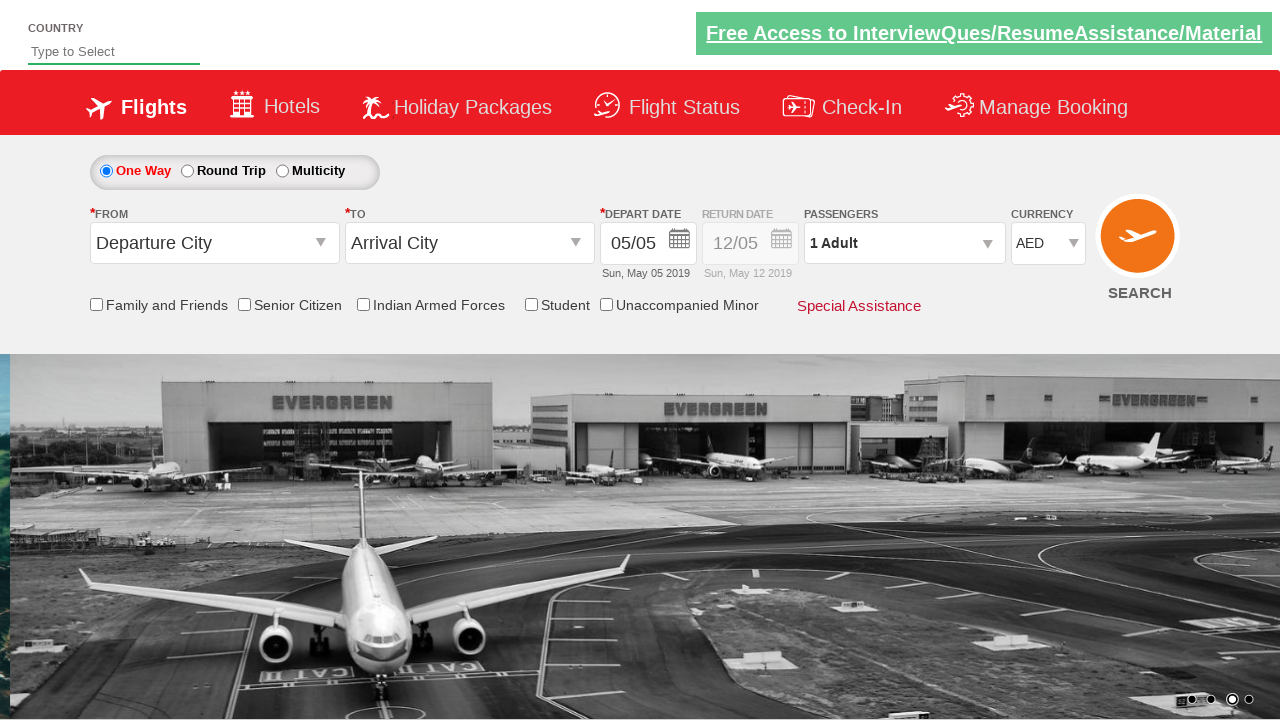